Opens the Puma India website homepage and verifies it loads successfully by waiting for the page to be ready.

Starting URL: https://in.puma.com/in/

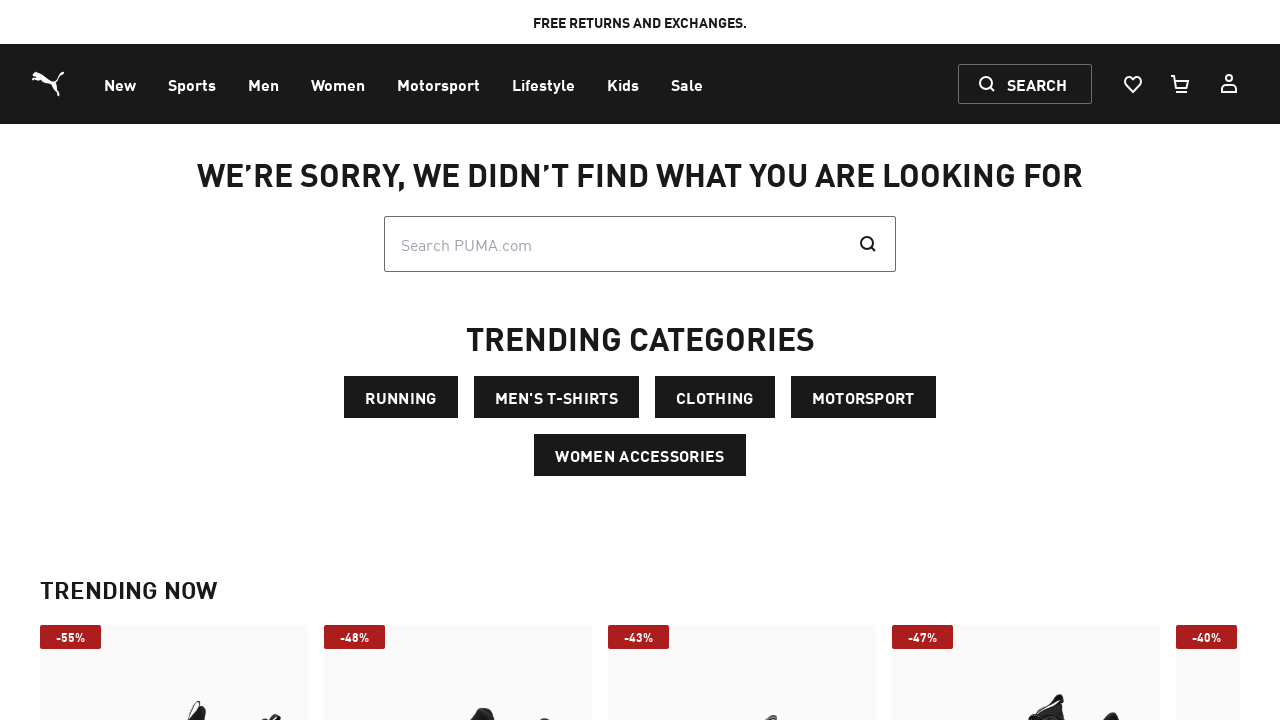

Navigated to Puma India homepage
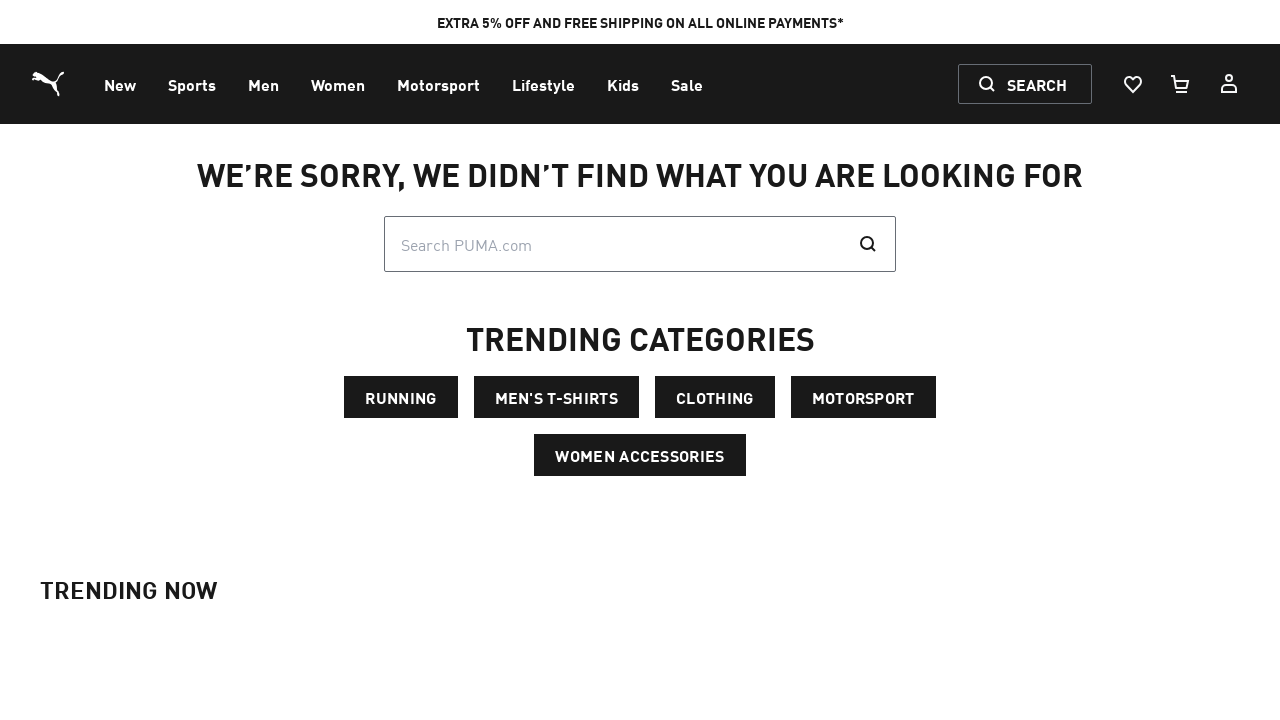

Page DOM content fully loaded
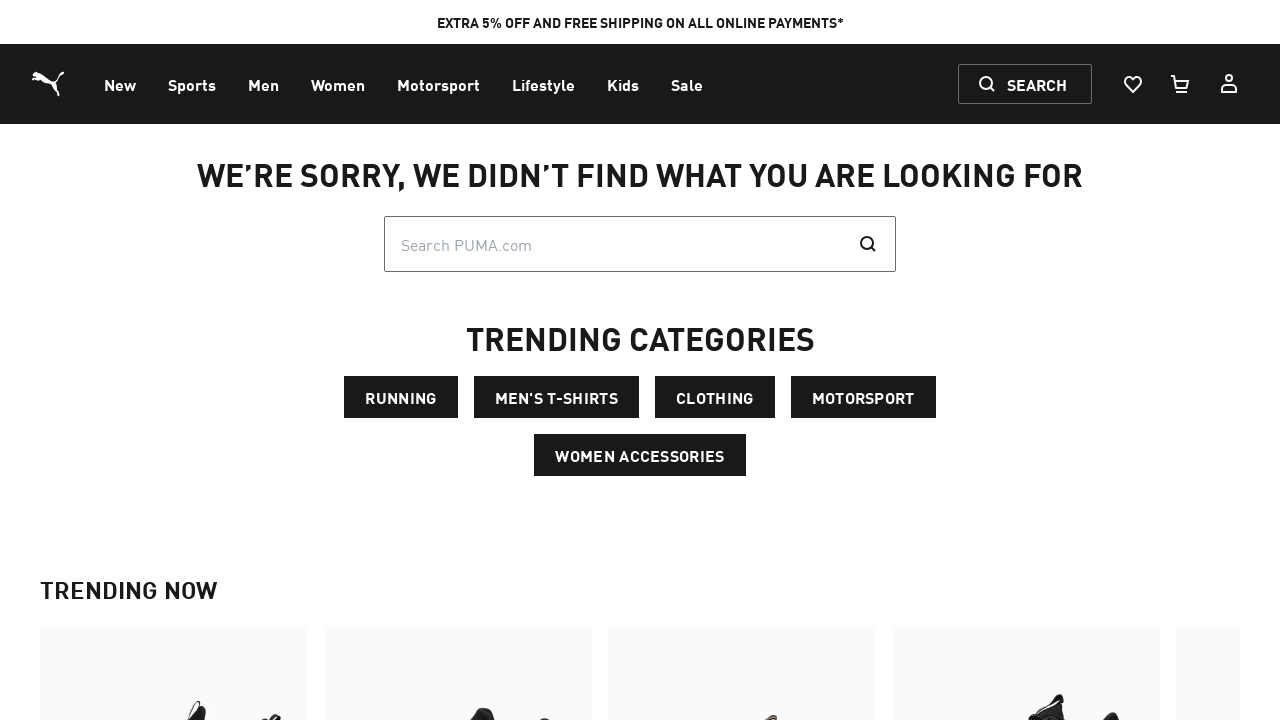

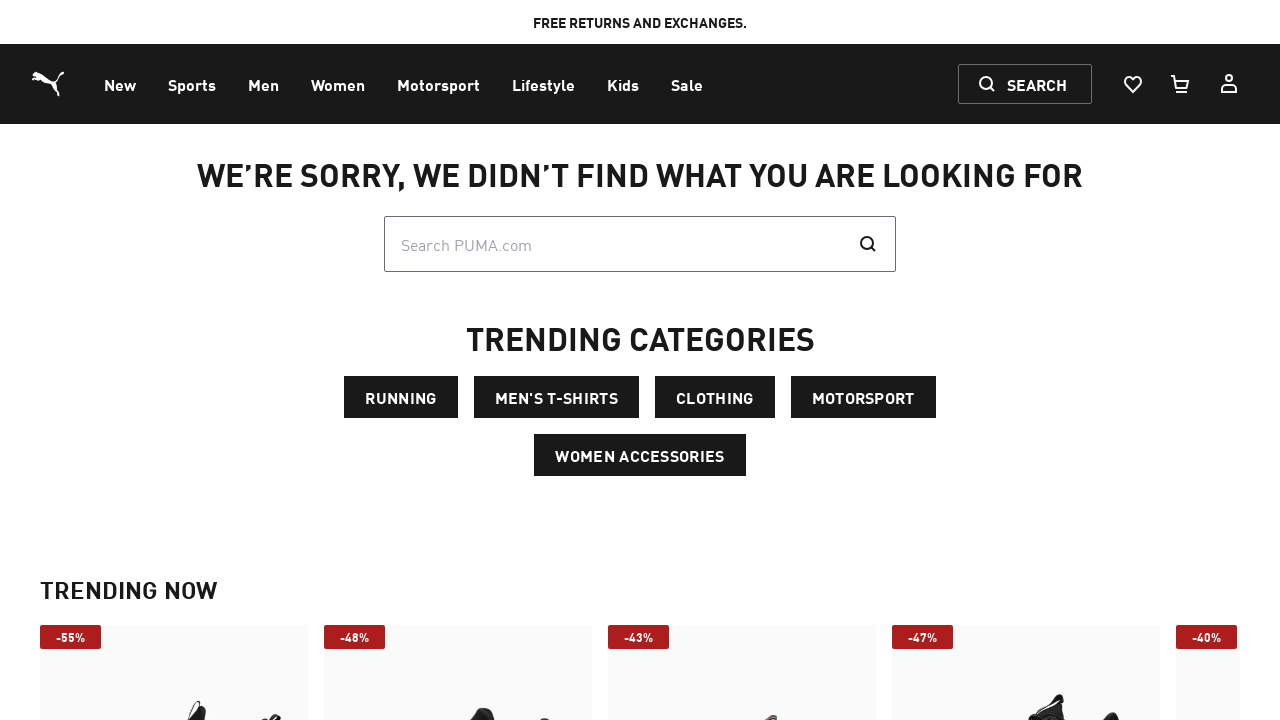